Tests the date picker functionality on a flight ticket booking form by selecting the "Flight" option, choosing one-way trip, opening the departure date picker, and navigating to select a specific year (2027) and month (December).

Starting URL: https://dummy-tickets.com/buyticket

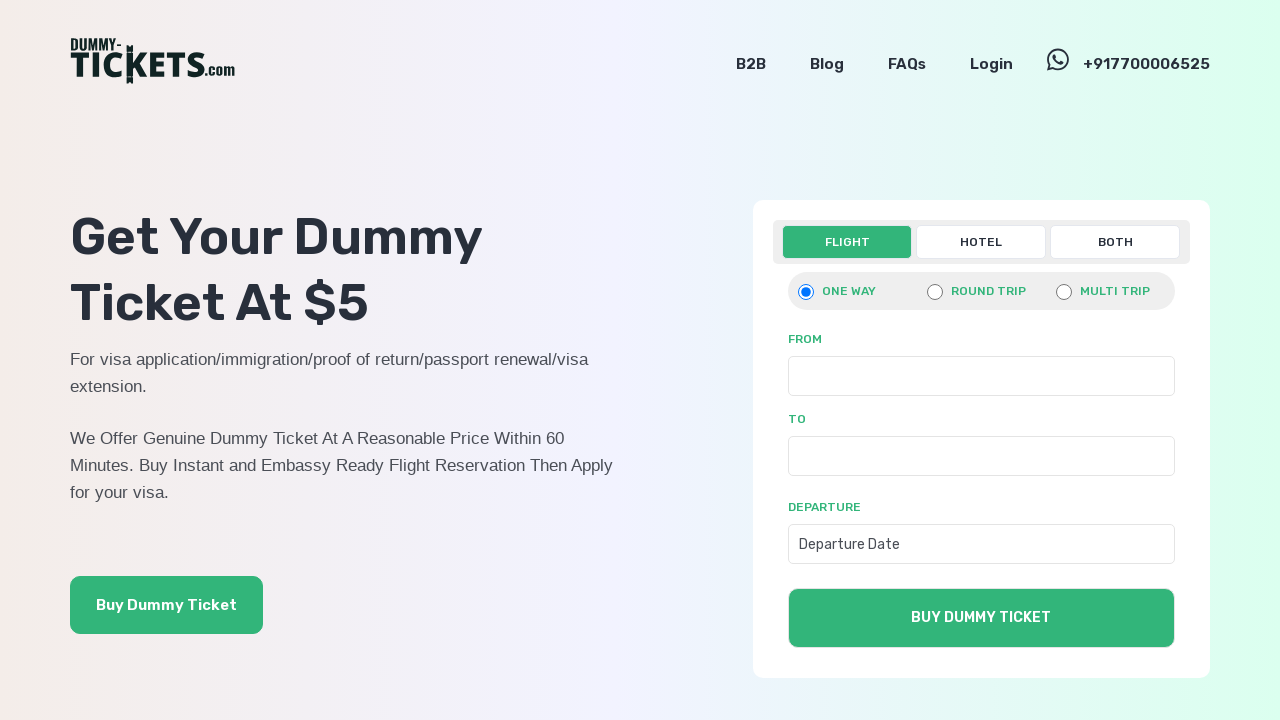

Page loaded and DOM content ready
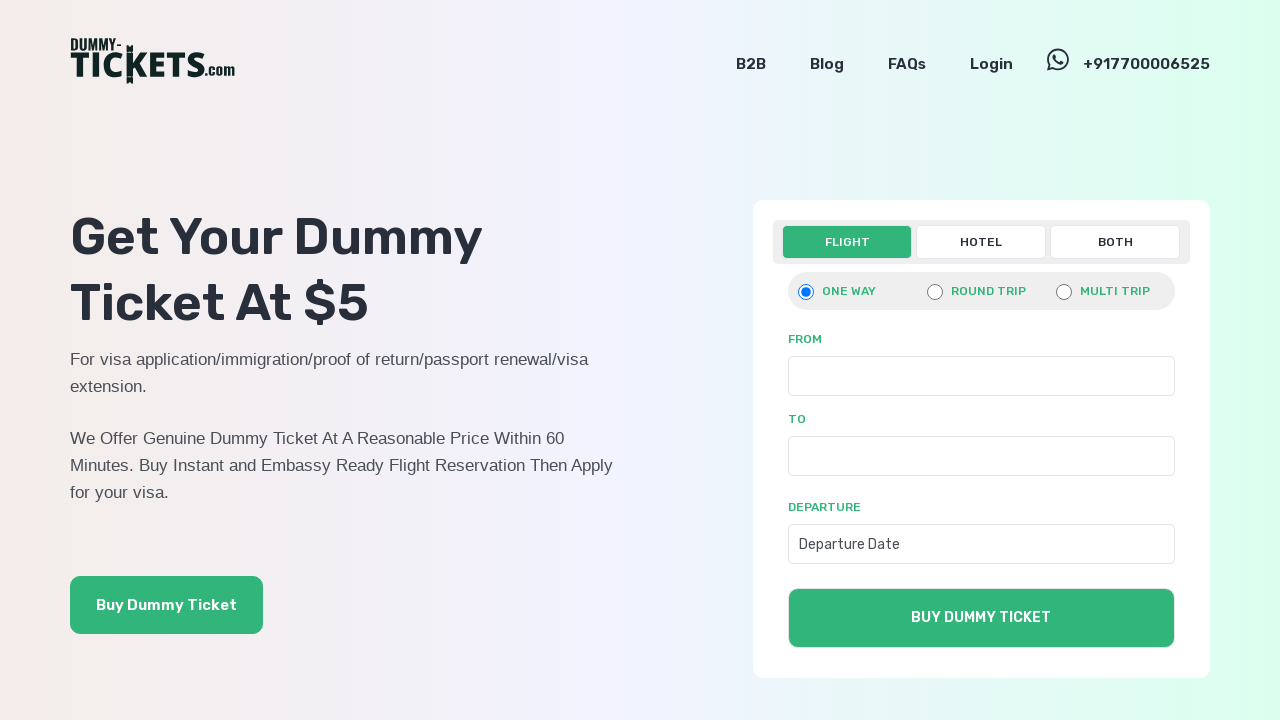

Clicked on Flight tab at (847, 242) on a:has-text('Flight')
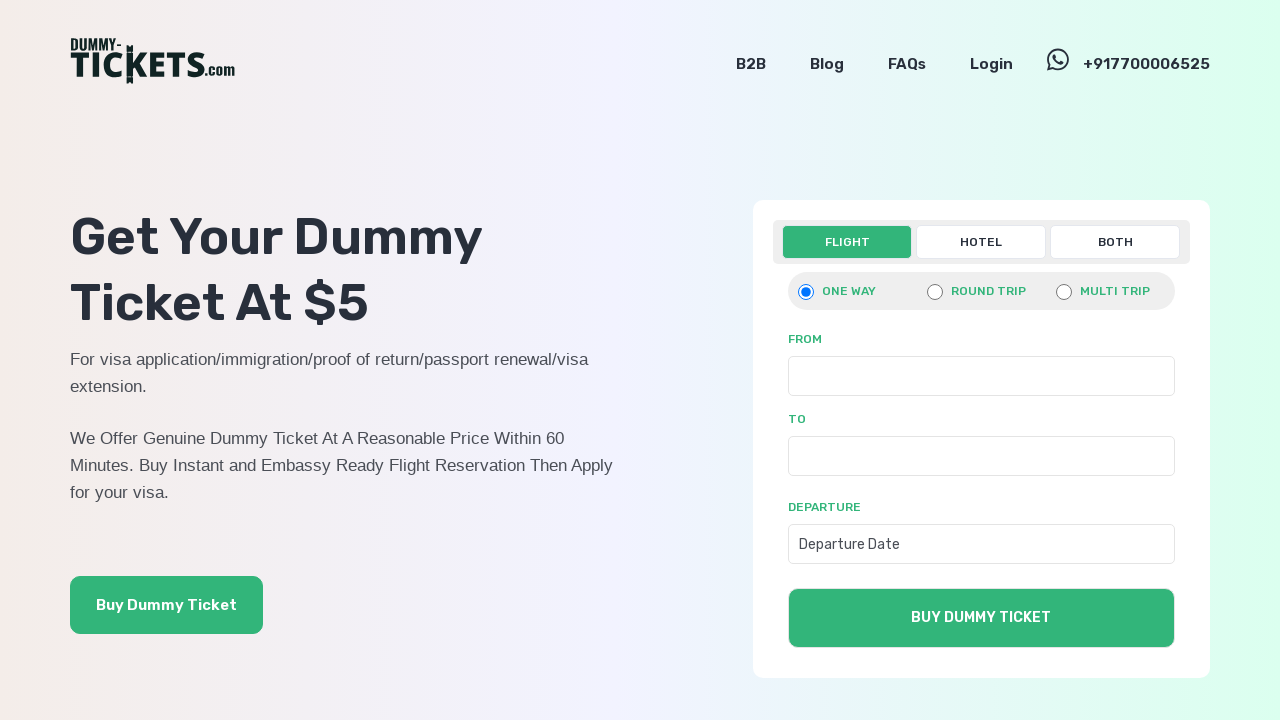

Selected one-way trip option at (806, 292) on input[value='onewaymain']
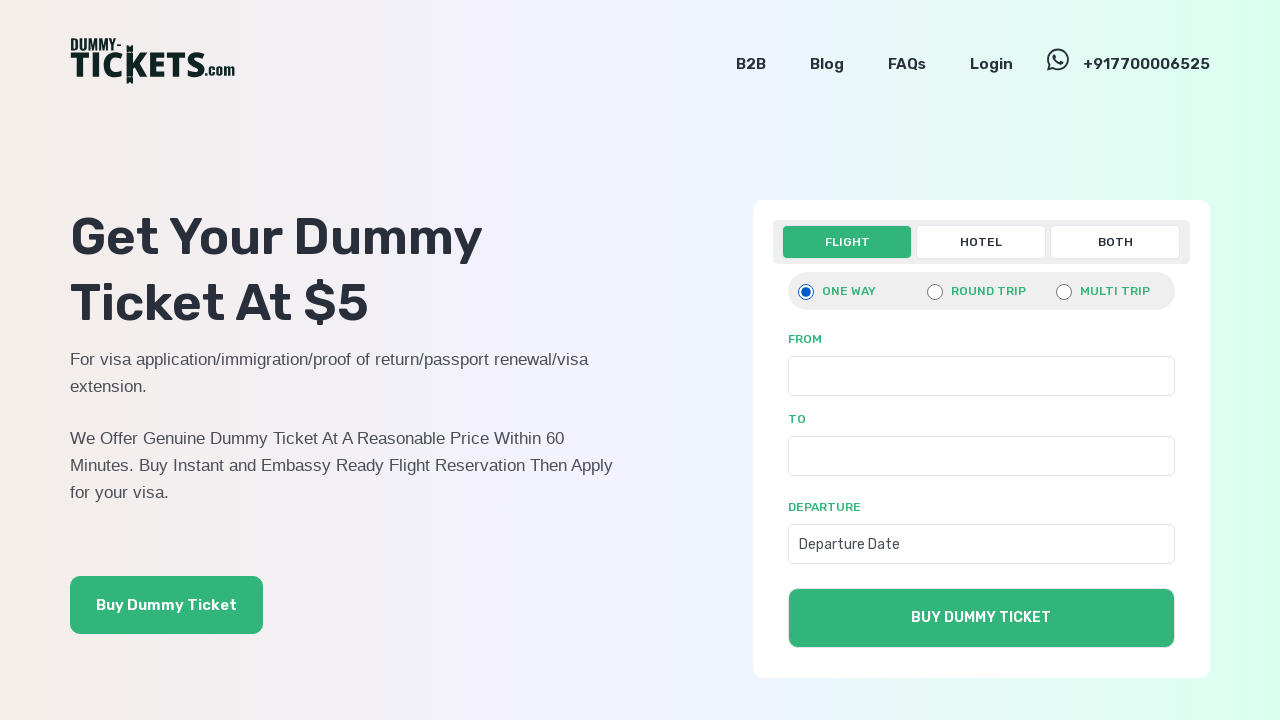

Clicked on Departure Date field to open date picker at (981, 544) on form#flight_oneway input[placeholder*='Departure Date']
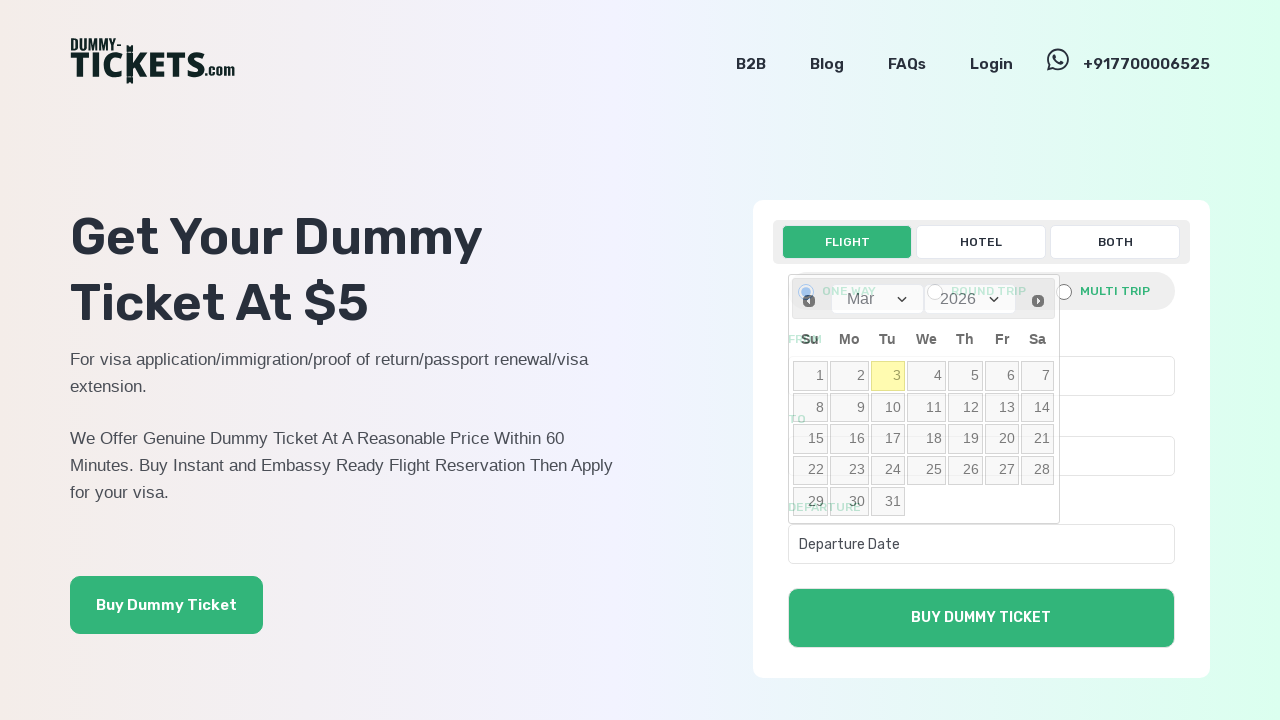

Date picker appeared with year selector
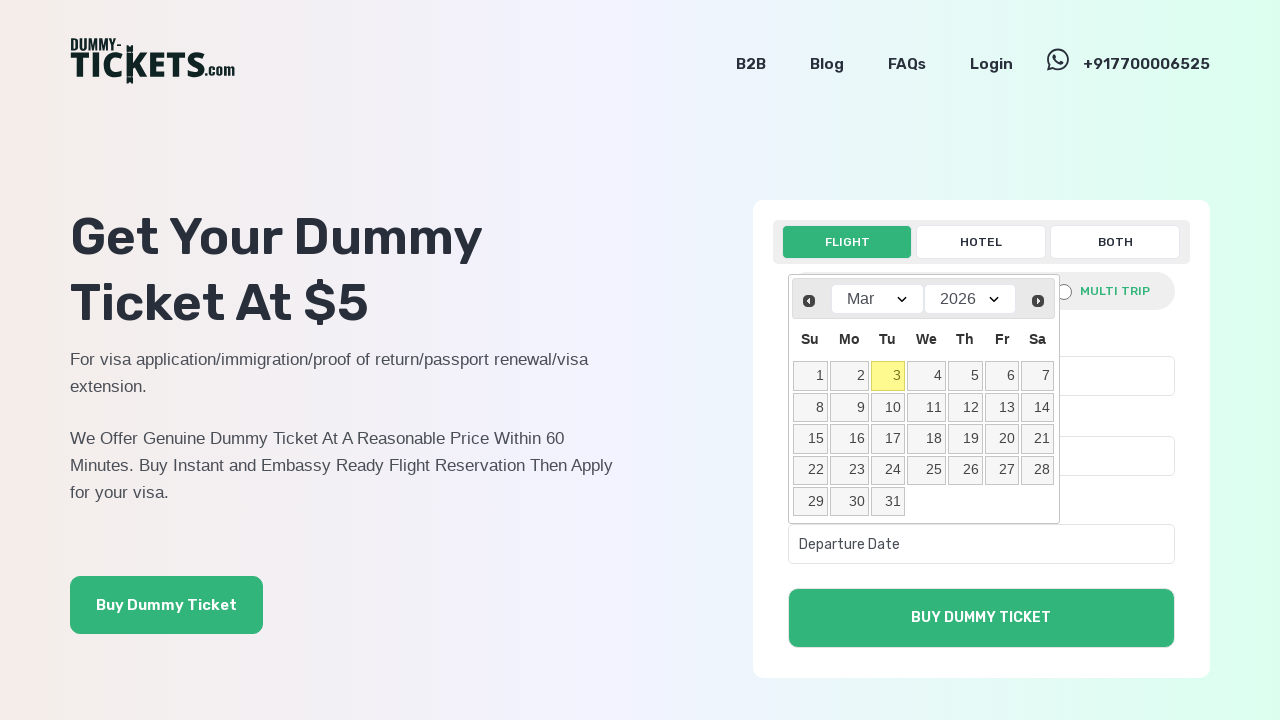

Selected target year 2027 from year dropdown on select.ui-datepicker-year
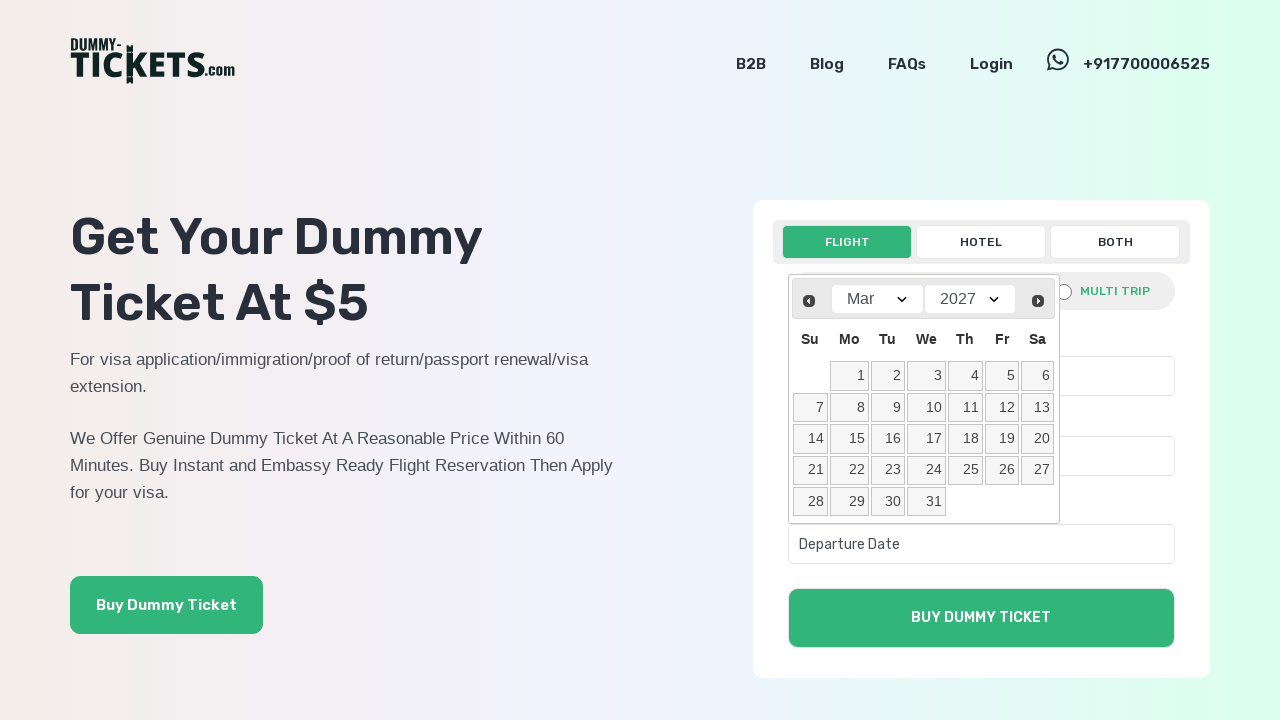

Month selector is available
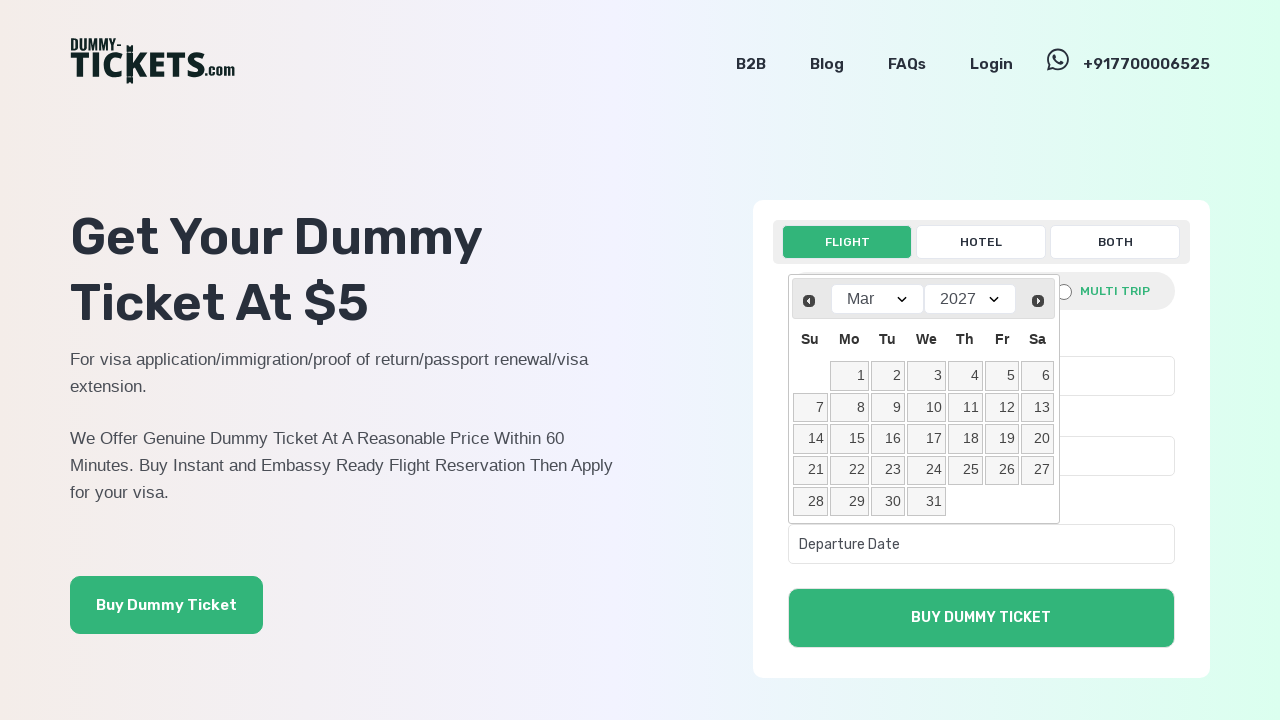

Selected target month Dec on select[aria-label='Select month']
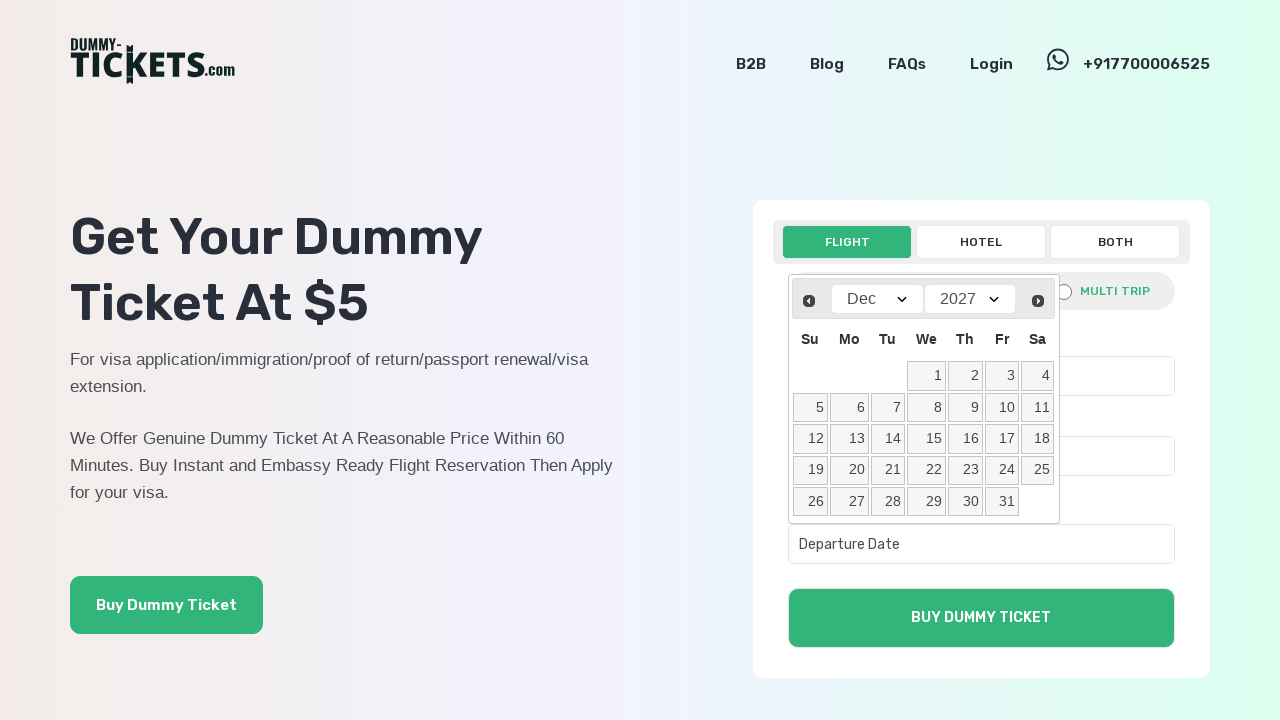

Selected 15th day from the calendar at (926, 439) on table.ui-datepicker-calendar td a:has-text('15')
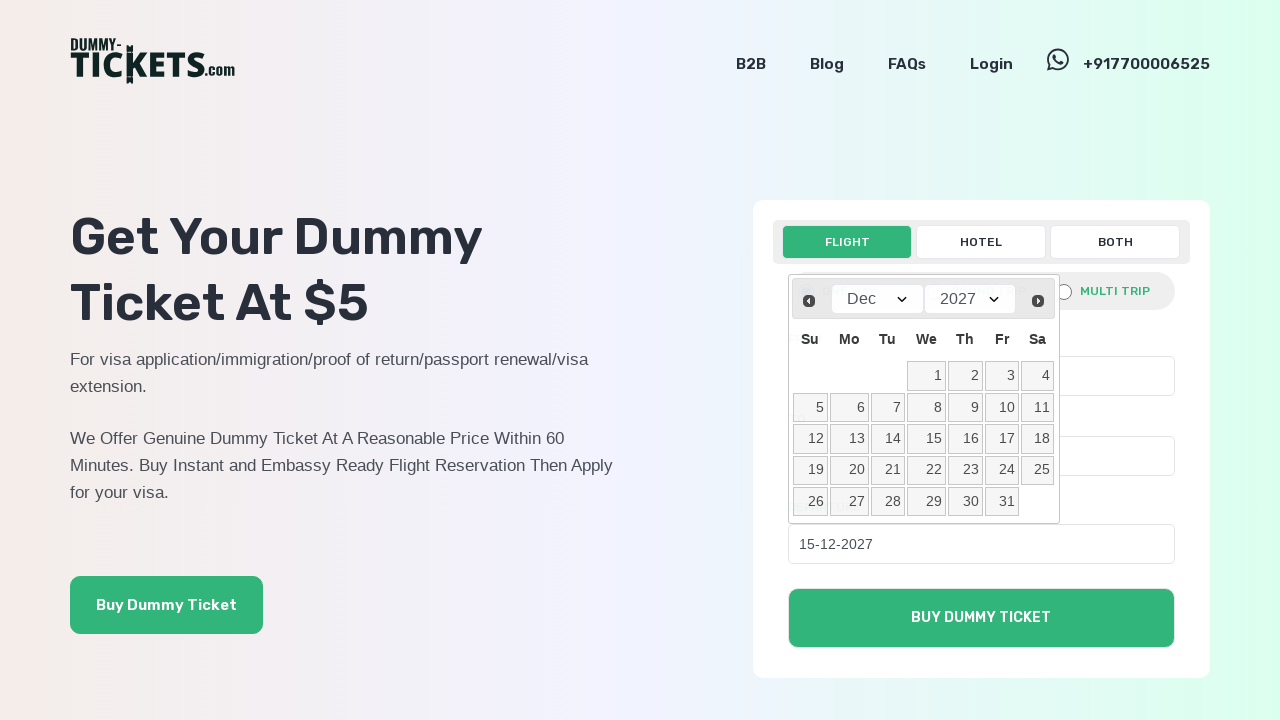

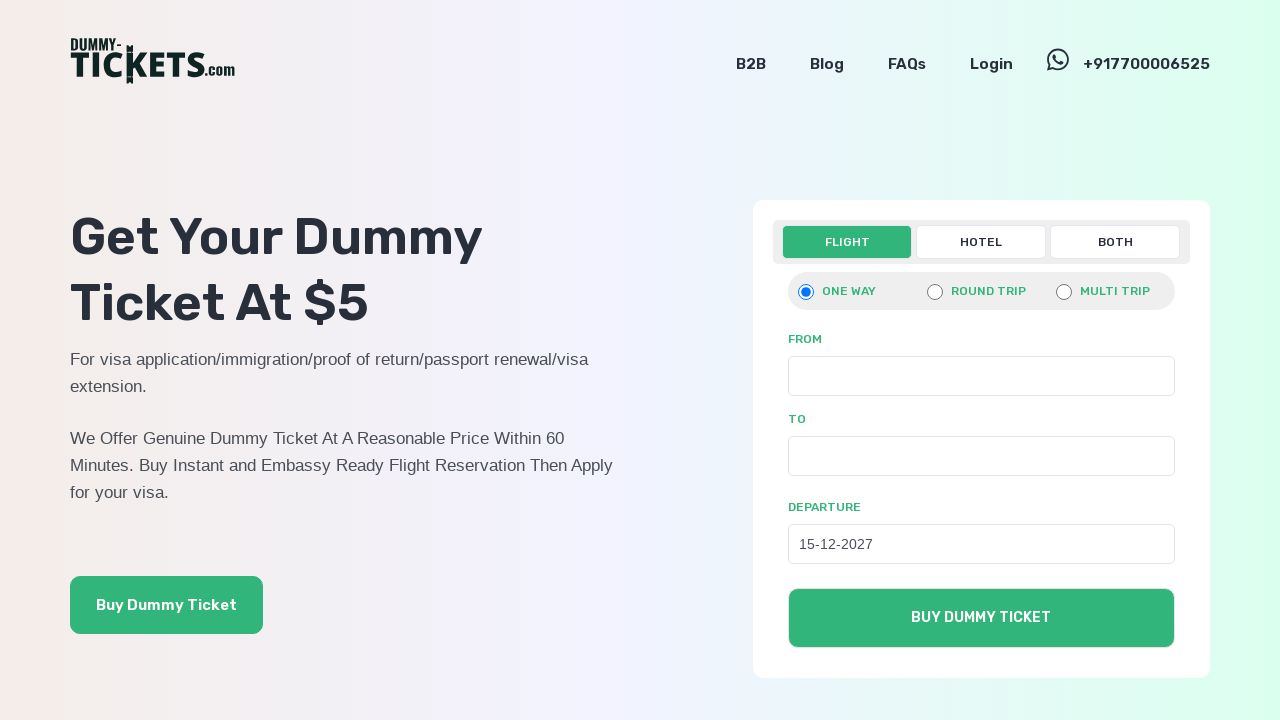